Tests the Playwright homepage by verifying the page title contains "Playwright", checking that the "Get started" link has the correct href attribute, clicking the link, and verifying navigation to the intro page.

Starting URL: https://playwright.dev/

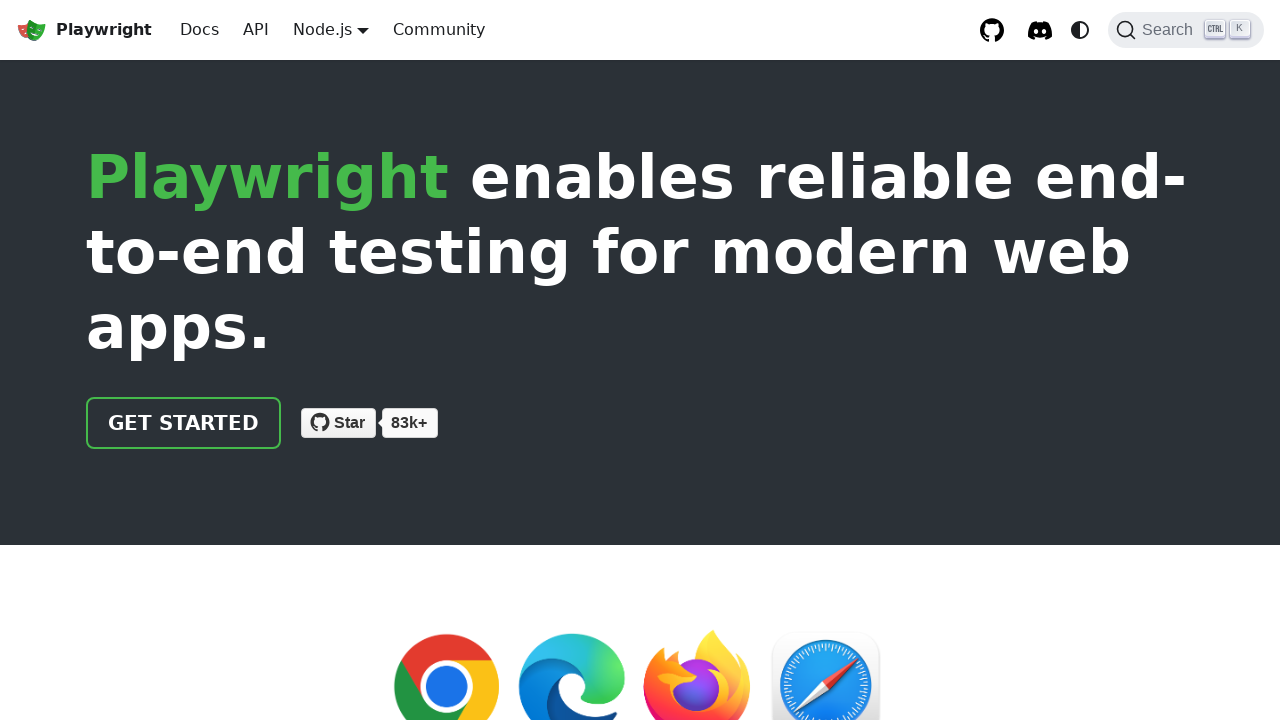

Verified page title contains 'Playwright'
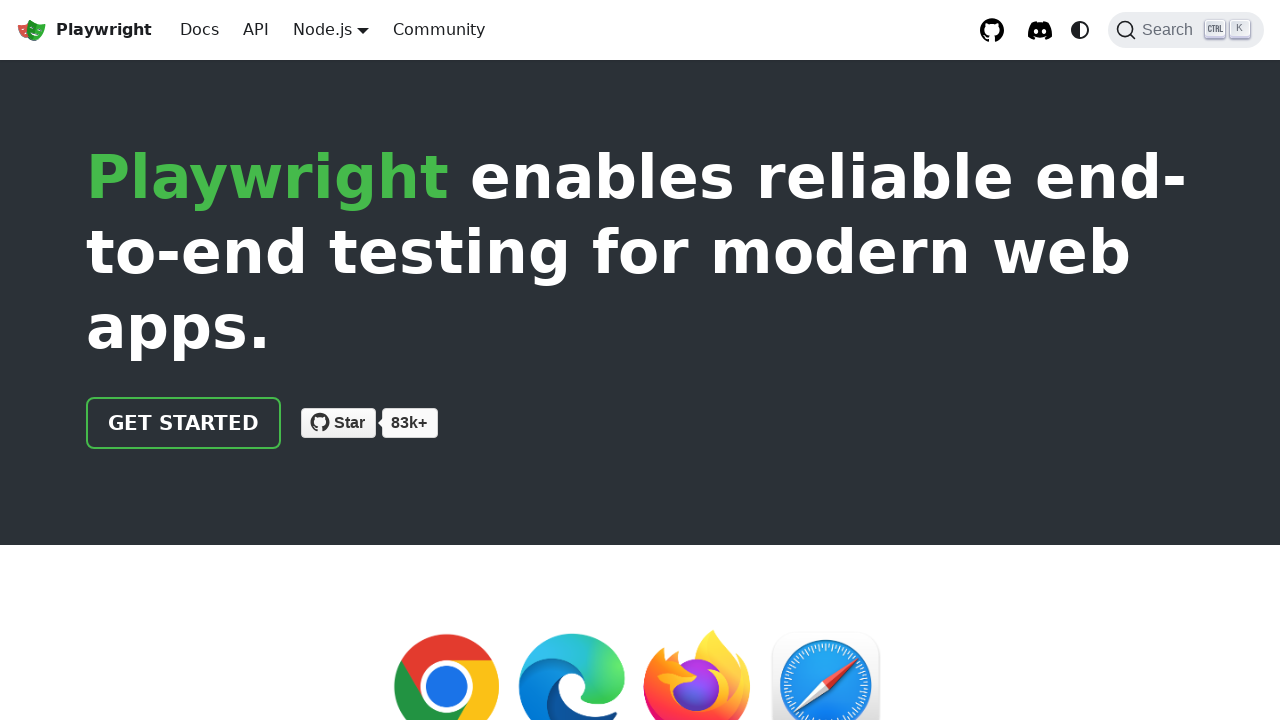

Located 'Get started' link by role
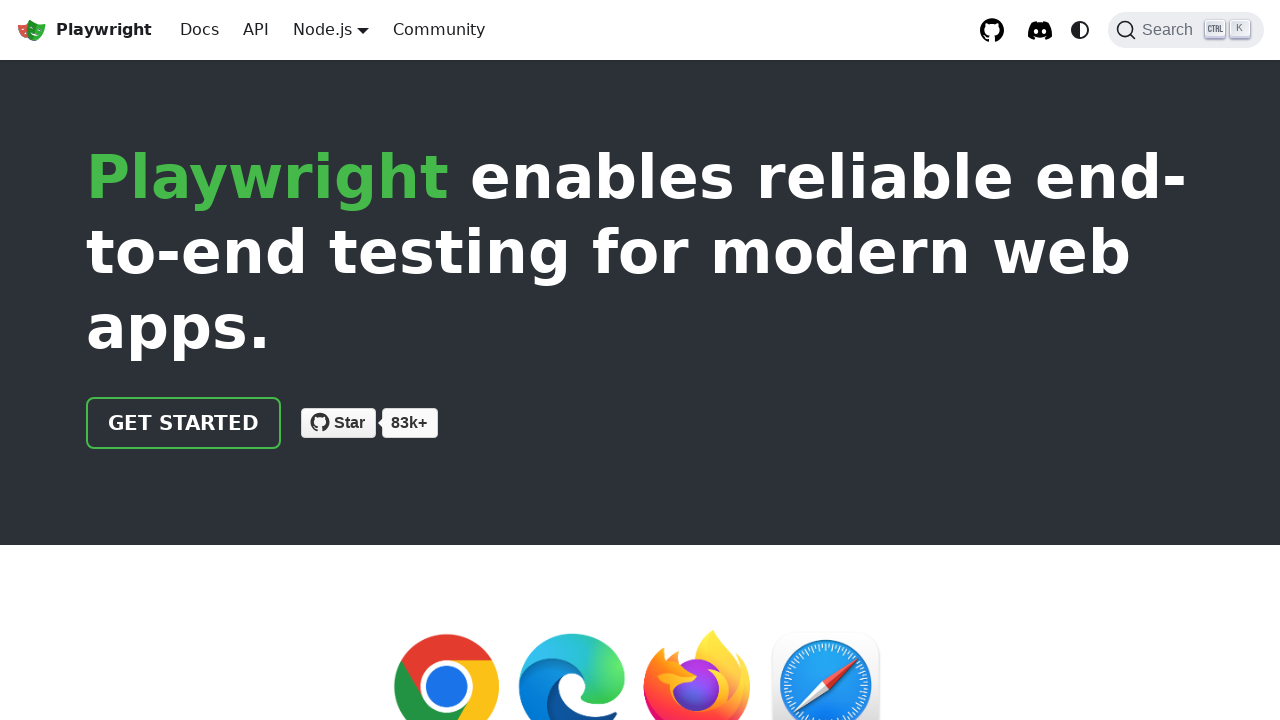

Verified 'Get started' link has correct href attribute '/docs/intro'
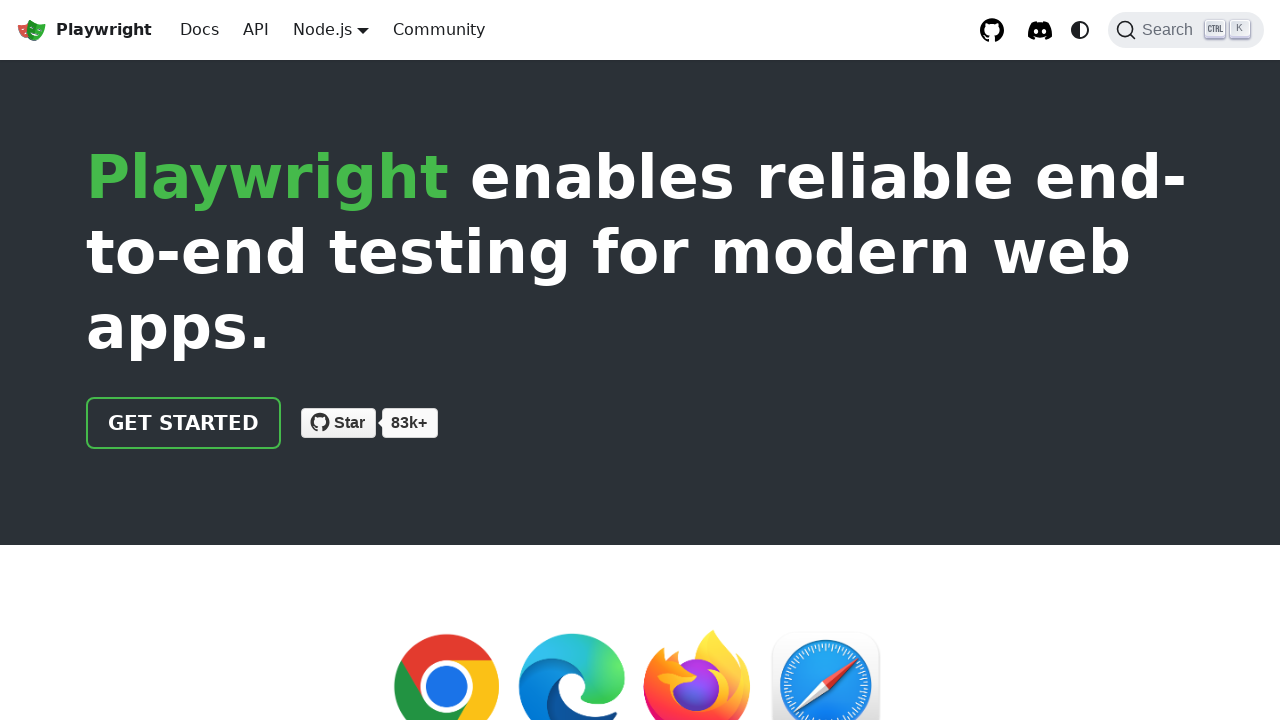

Clicked 'Get started' link to navigate to intro page at (184, 423) on internal:role=link[name="Get started"i]
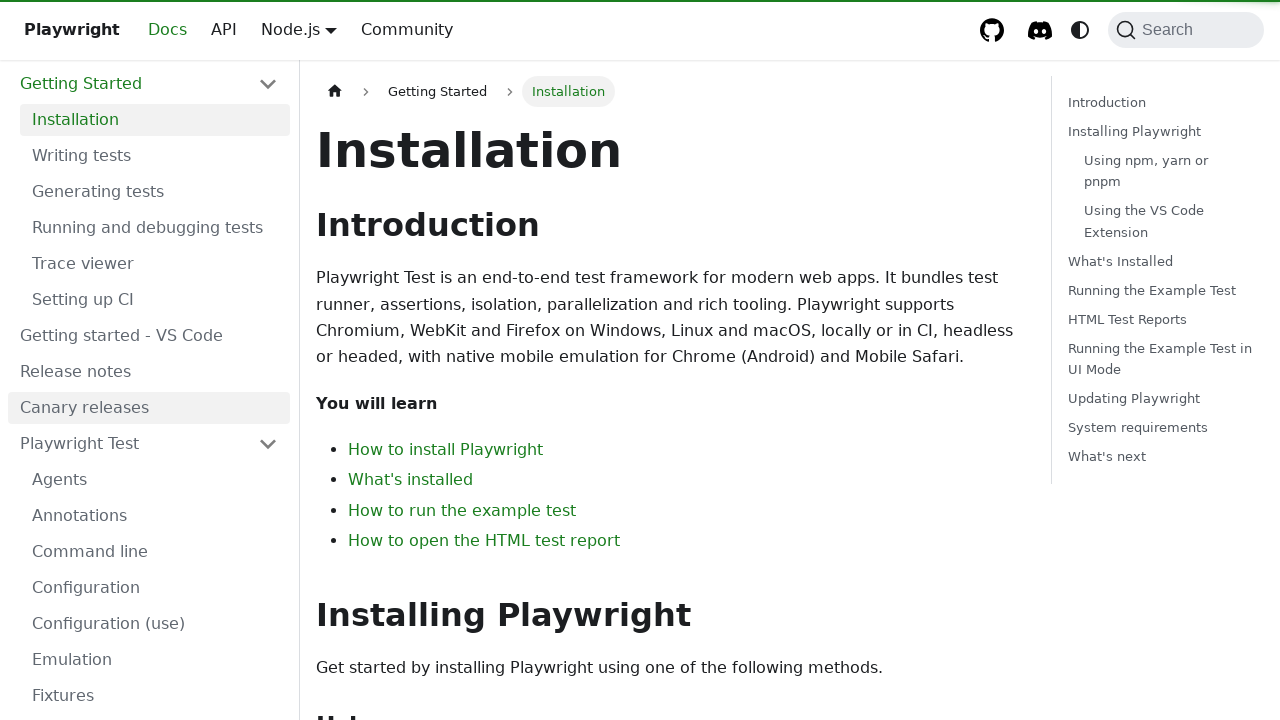

Verified navigation to intro page - URL contains 'intro'
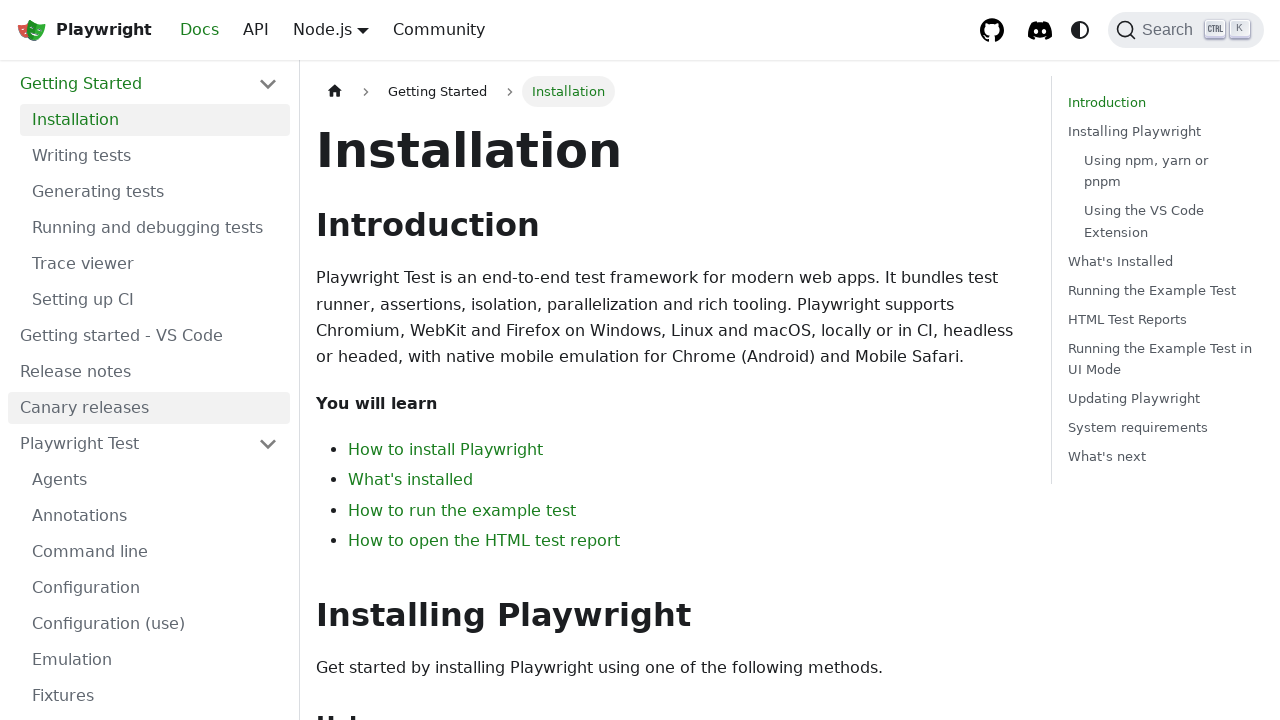

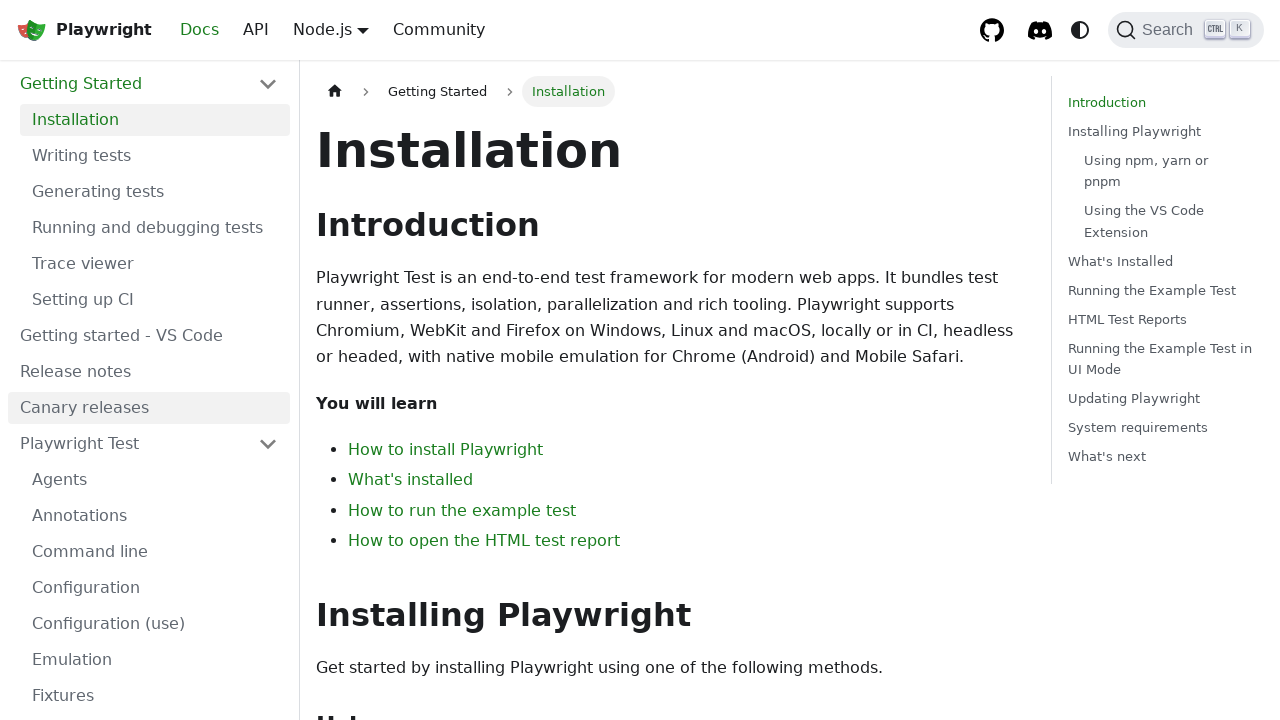